Tests browser navigation functionality by navigating to Flipkart, then using back, forward, and refresh browser controls

Starting URL: https://www.flipkart.com/

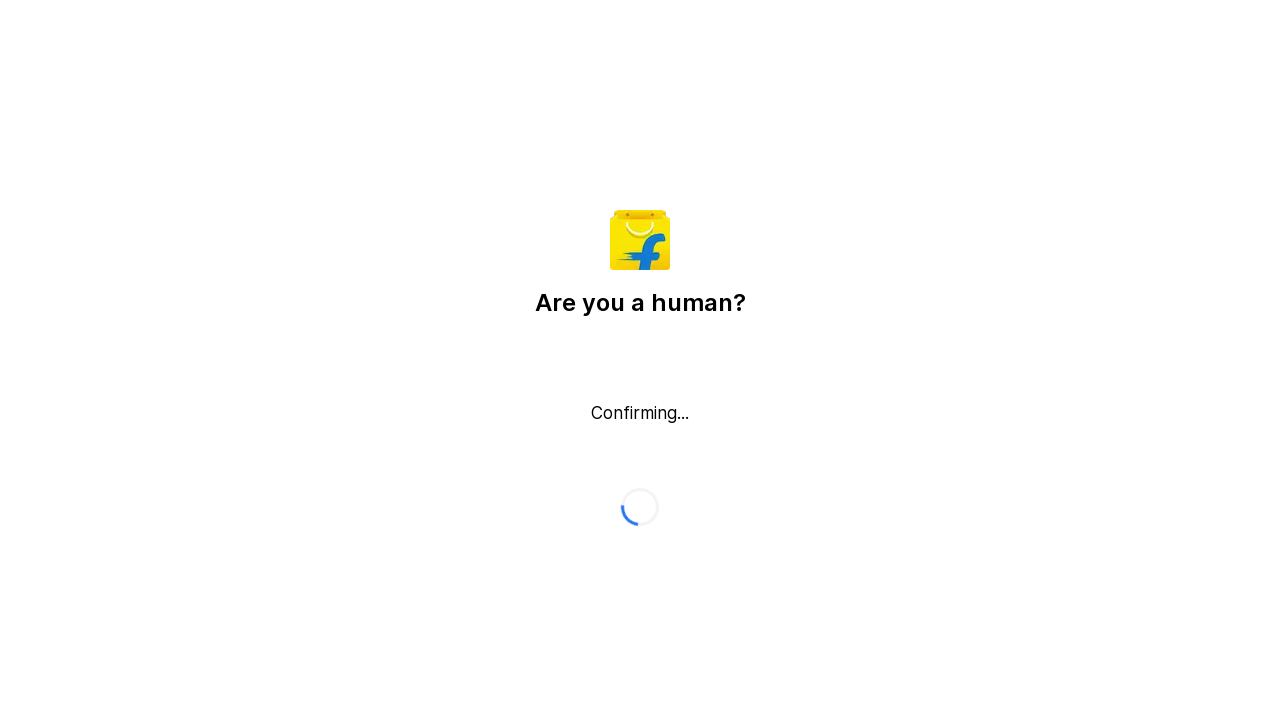

Navigated back from Flipkart
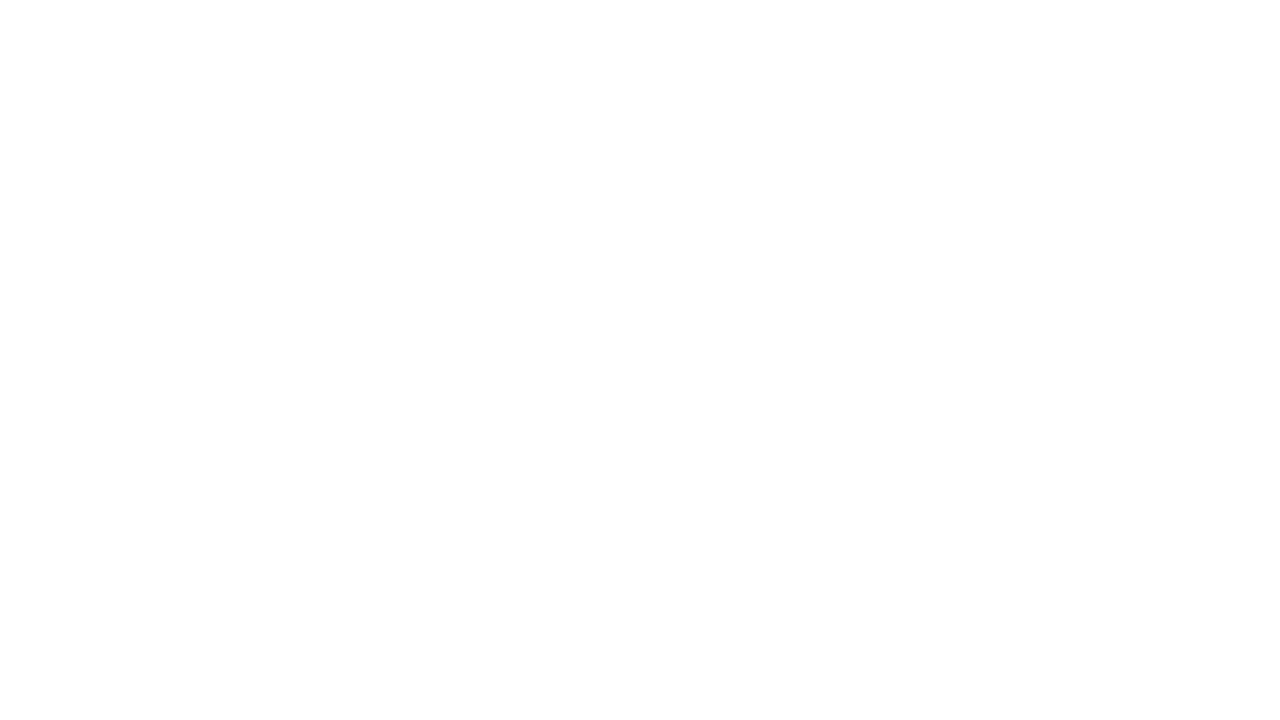

Page loaded after back navigation
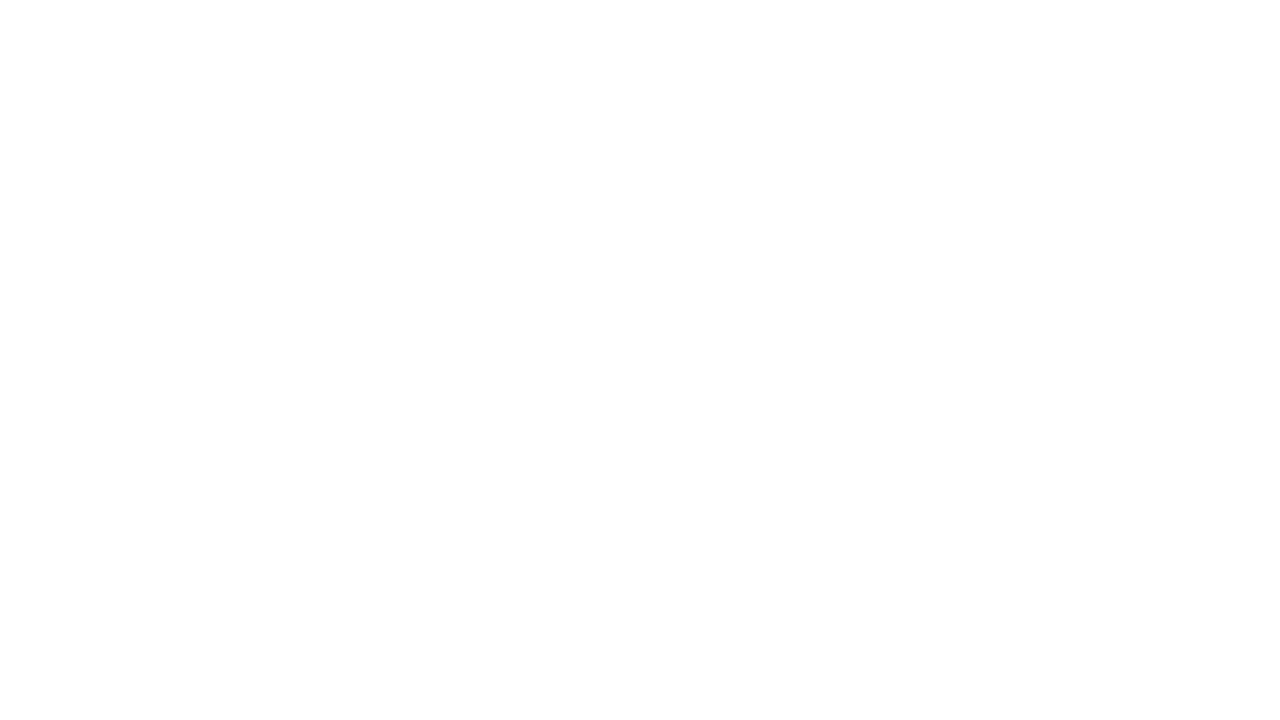

Navigated forward back to Flipkart
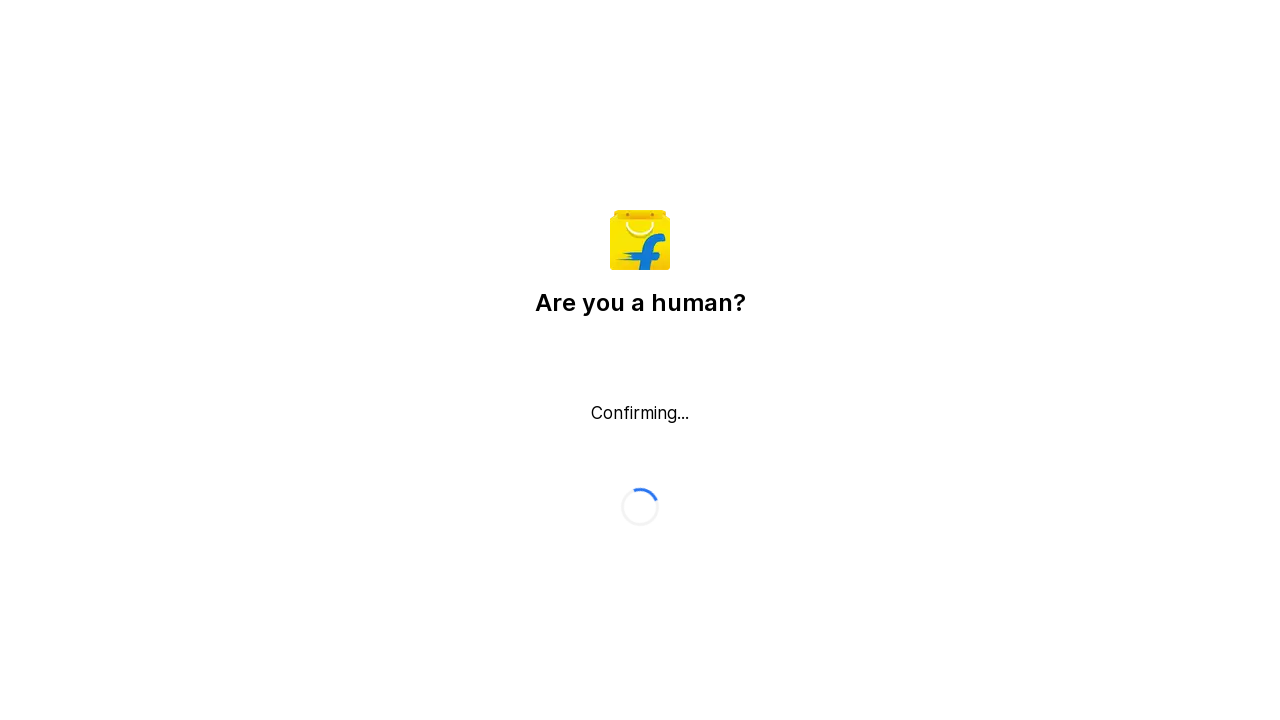

Flipkart page loaded after forward navigation
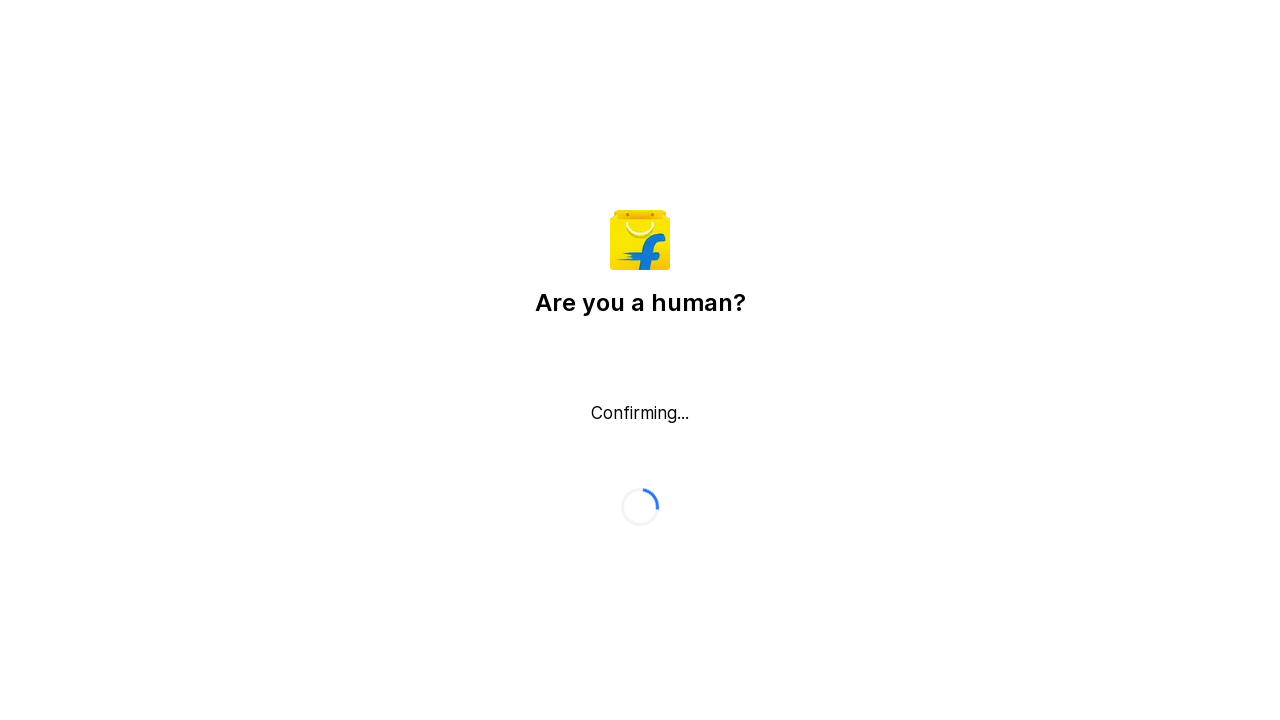

Refreshed Flipkart page
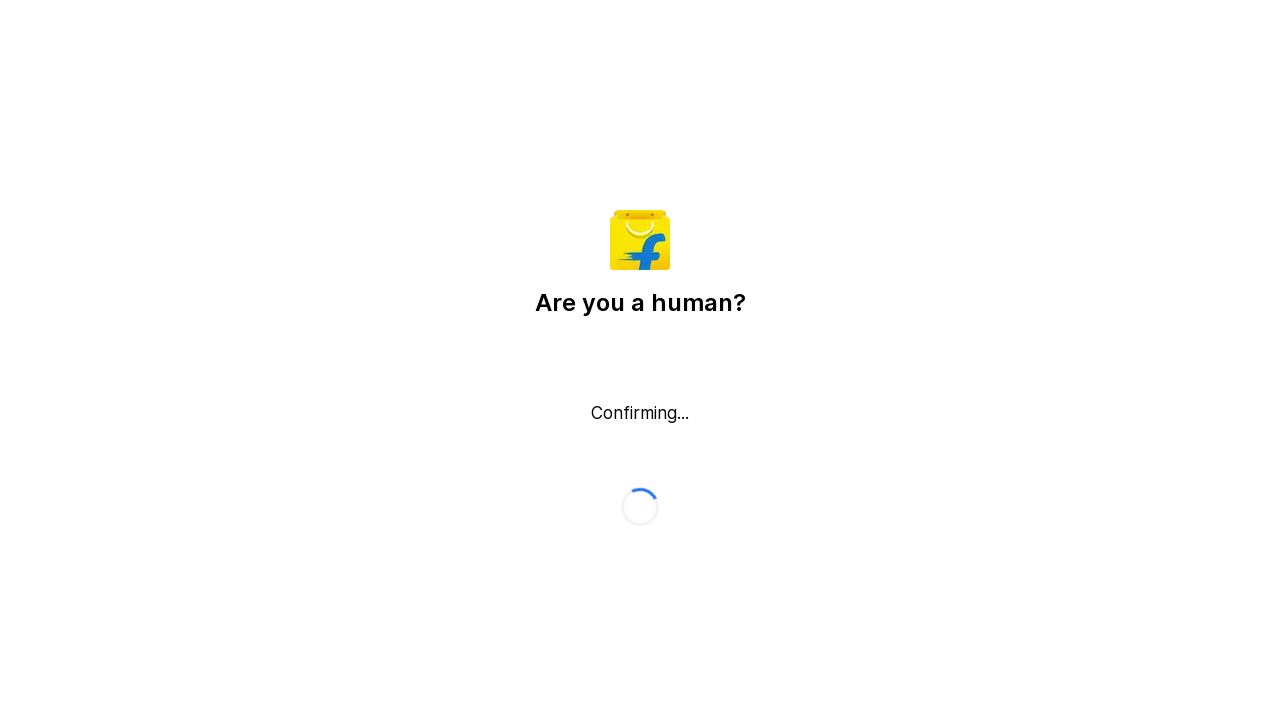

Flipkart page reloaded successfully
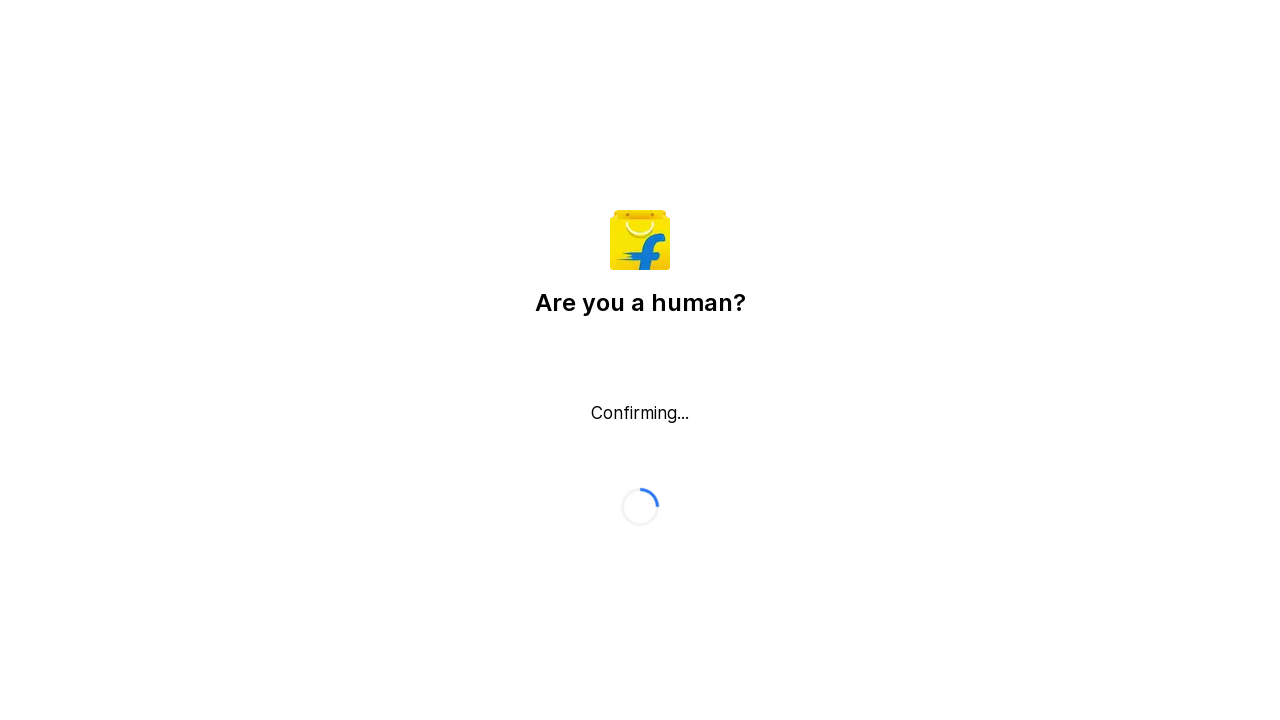

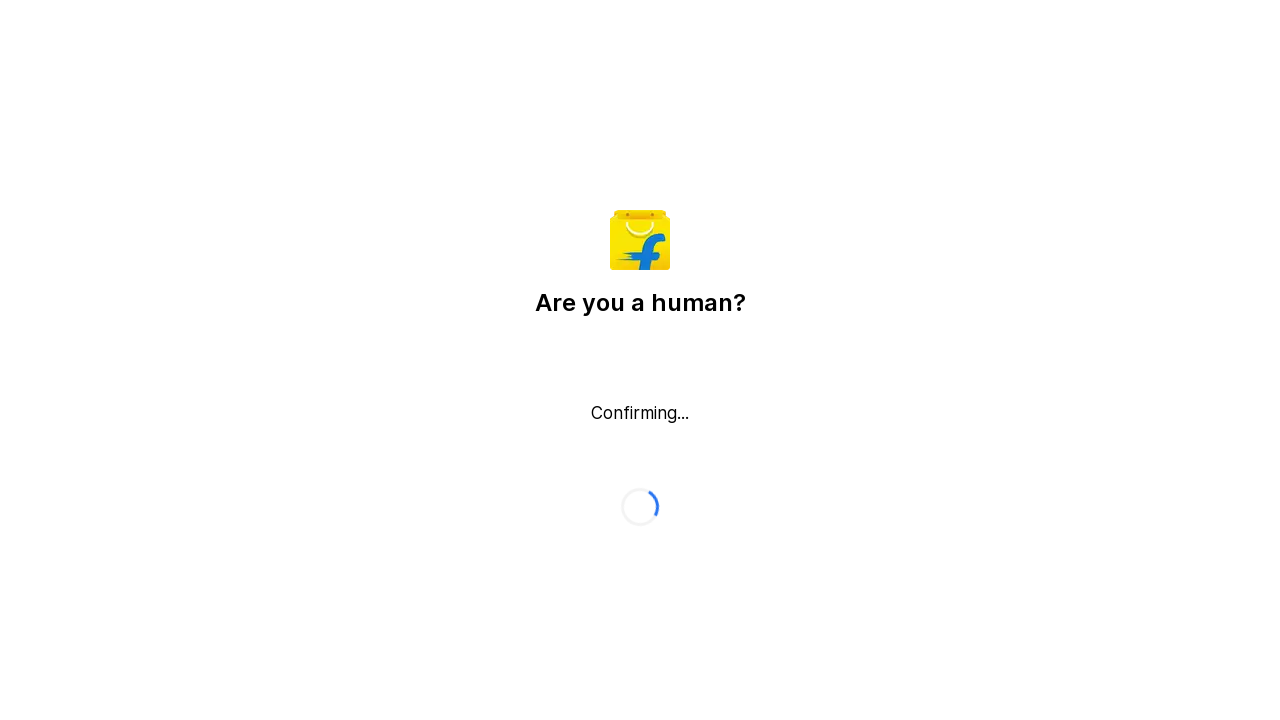